Tests deleting an item from the cart by first adding a product, then navigating to cart and clicking delete

Starting URL: https://www.demoblaze.com/index.html

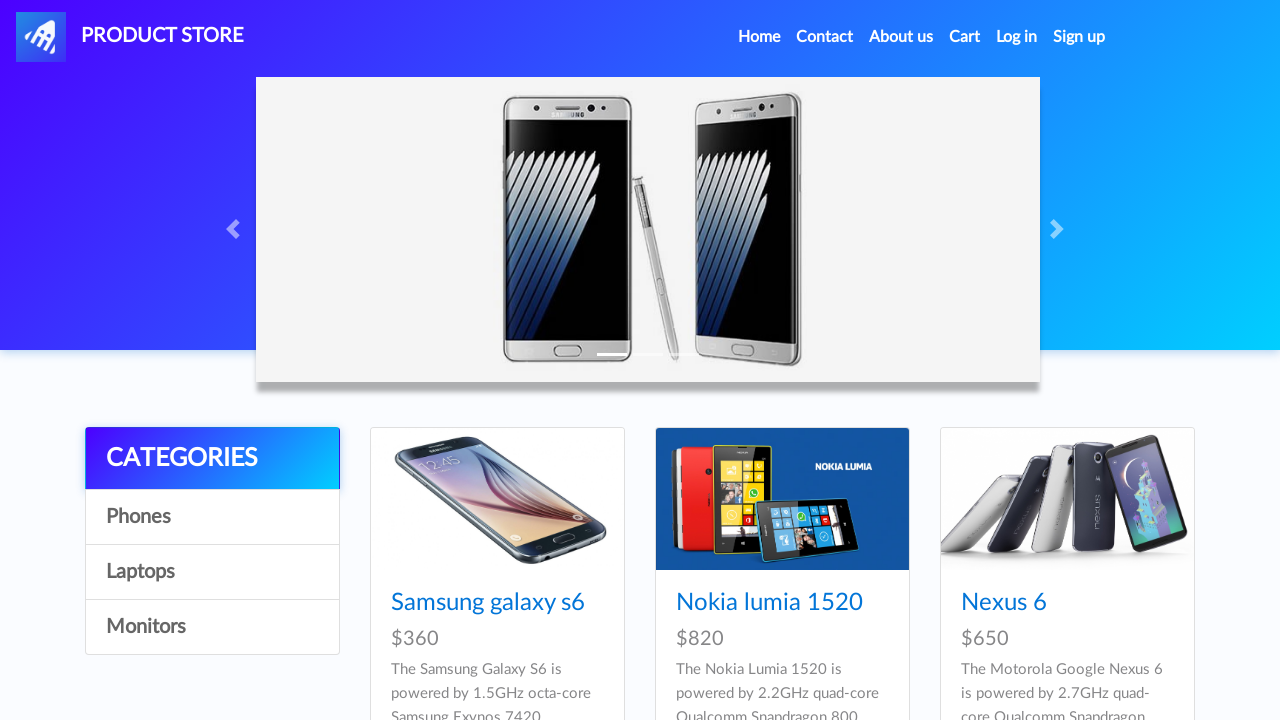

Clicked on Phones category at (212, 517) on #itemc:has-text('Phones')
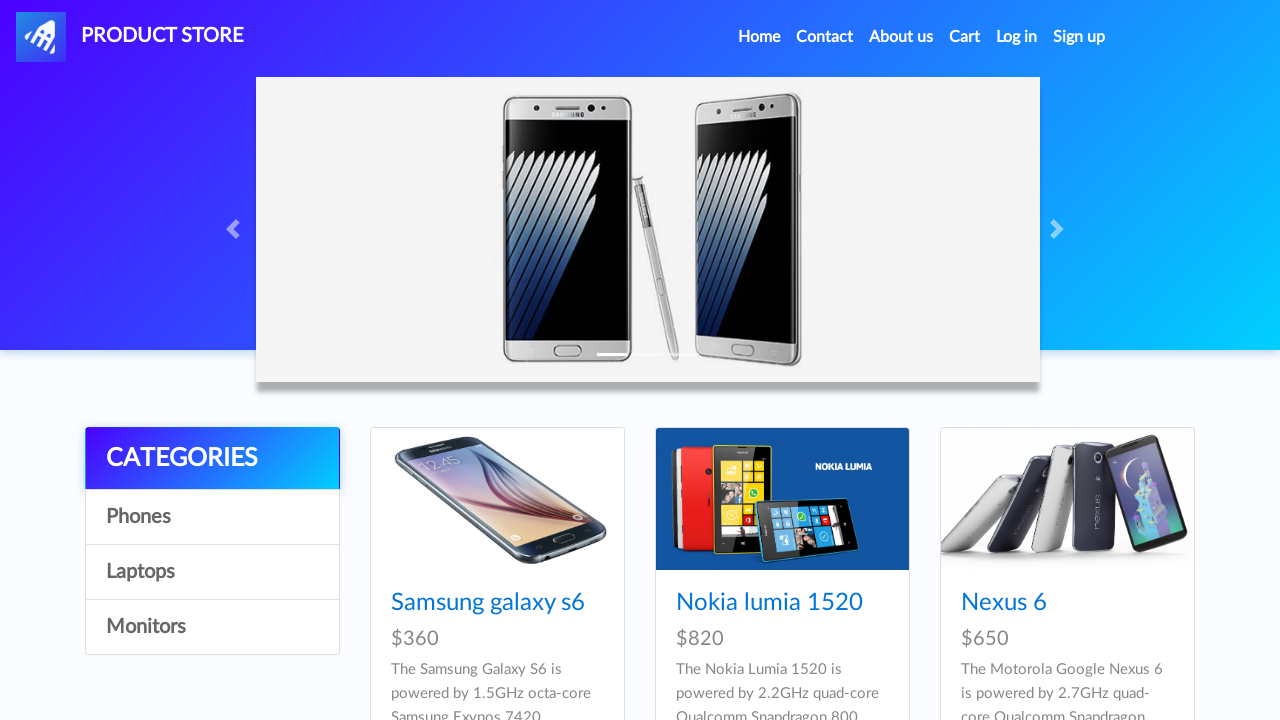

Waited for category page to load
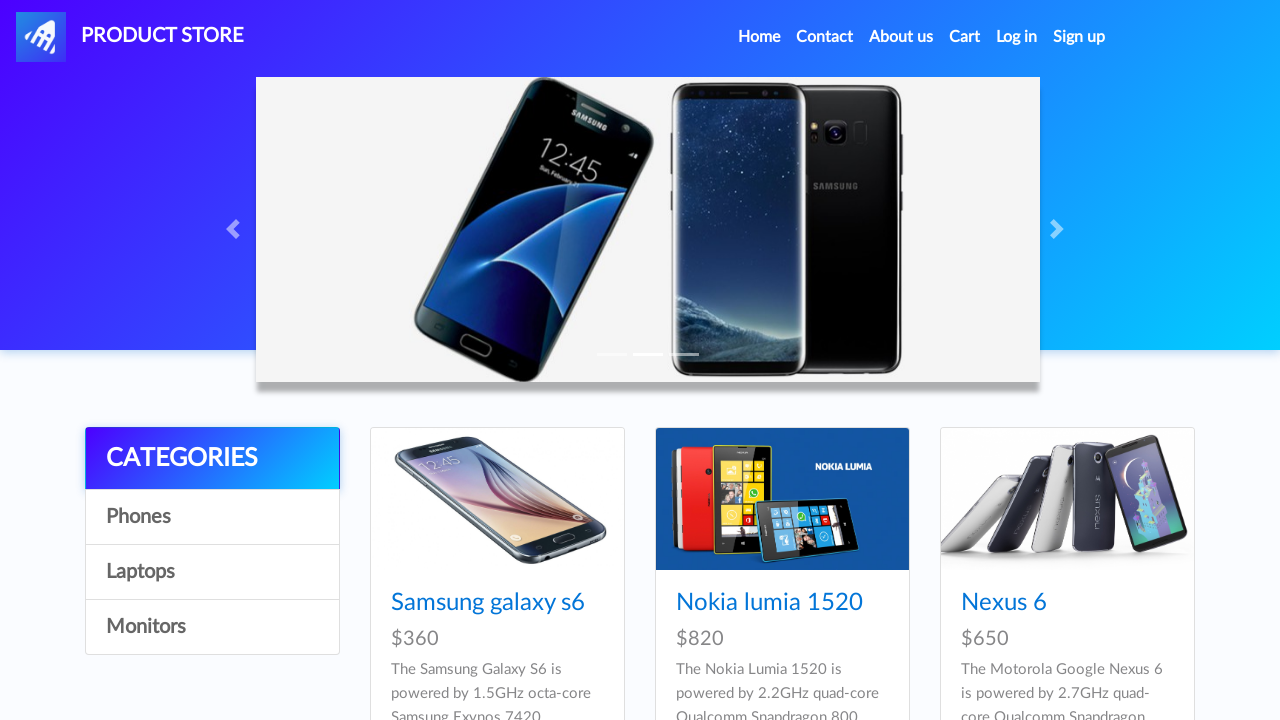

Clicked on Samsung galaxy s6 product at (488, 603) on a.hrefch:has-text('Samsung galaxy s6')
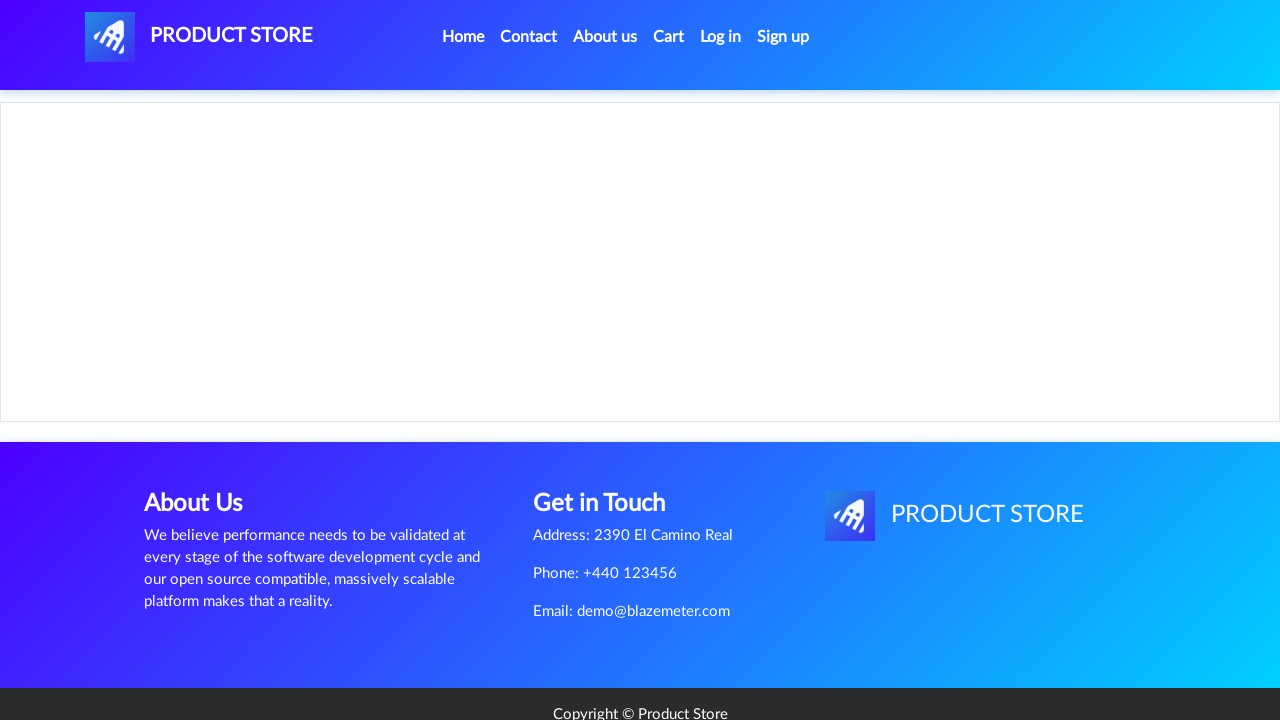

Waited for product page to load
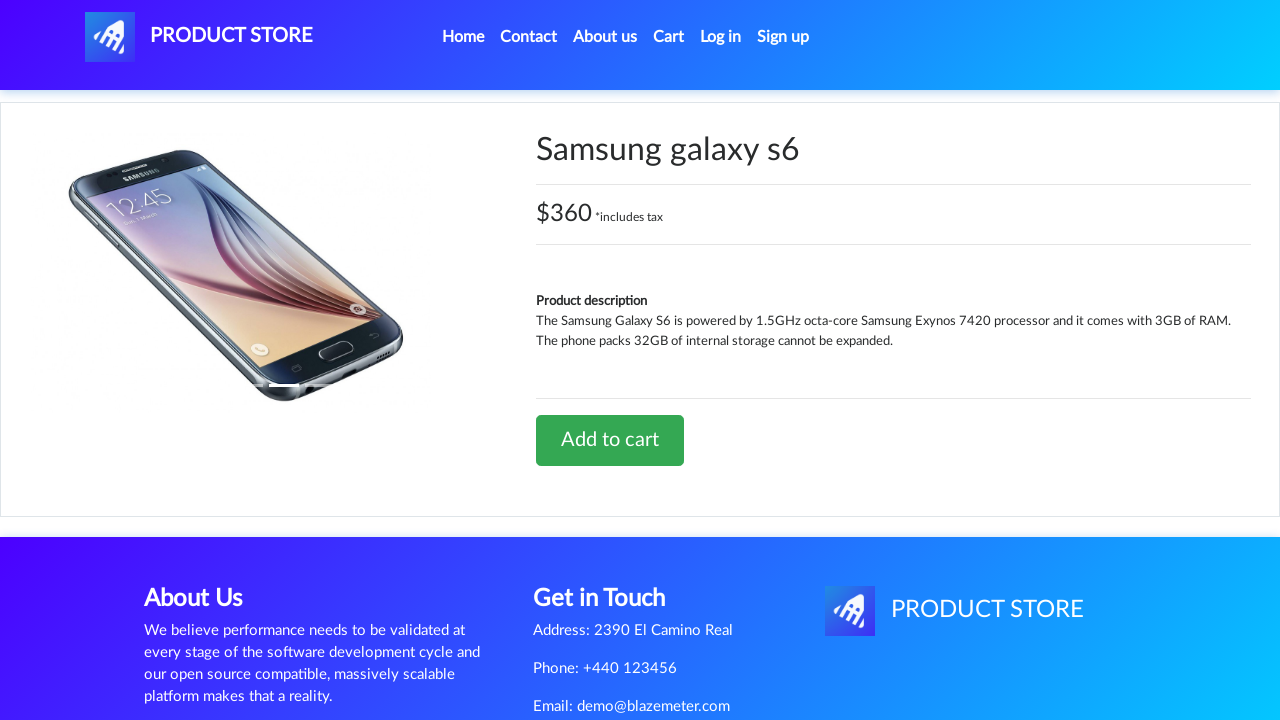

Clicked Add to cart button at (610, 440) on a.btn.btn-success:has-text('Add to cart')
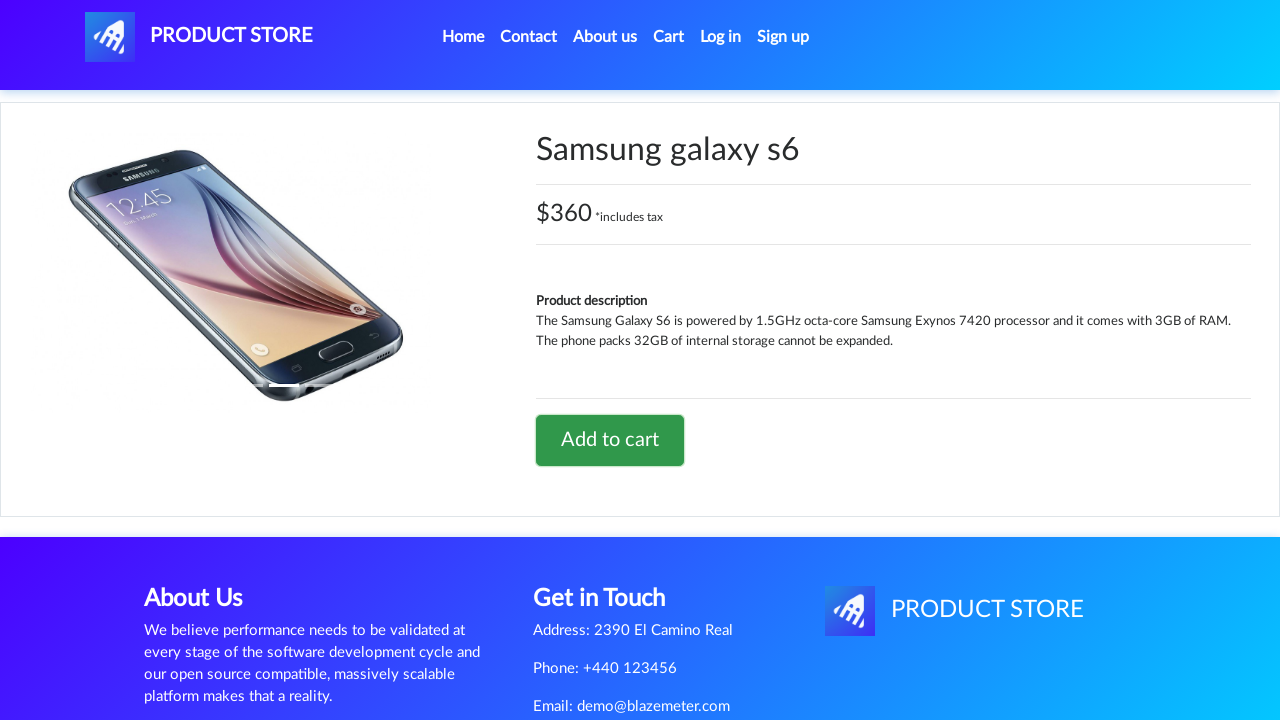

Waited after clicking Add to cart
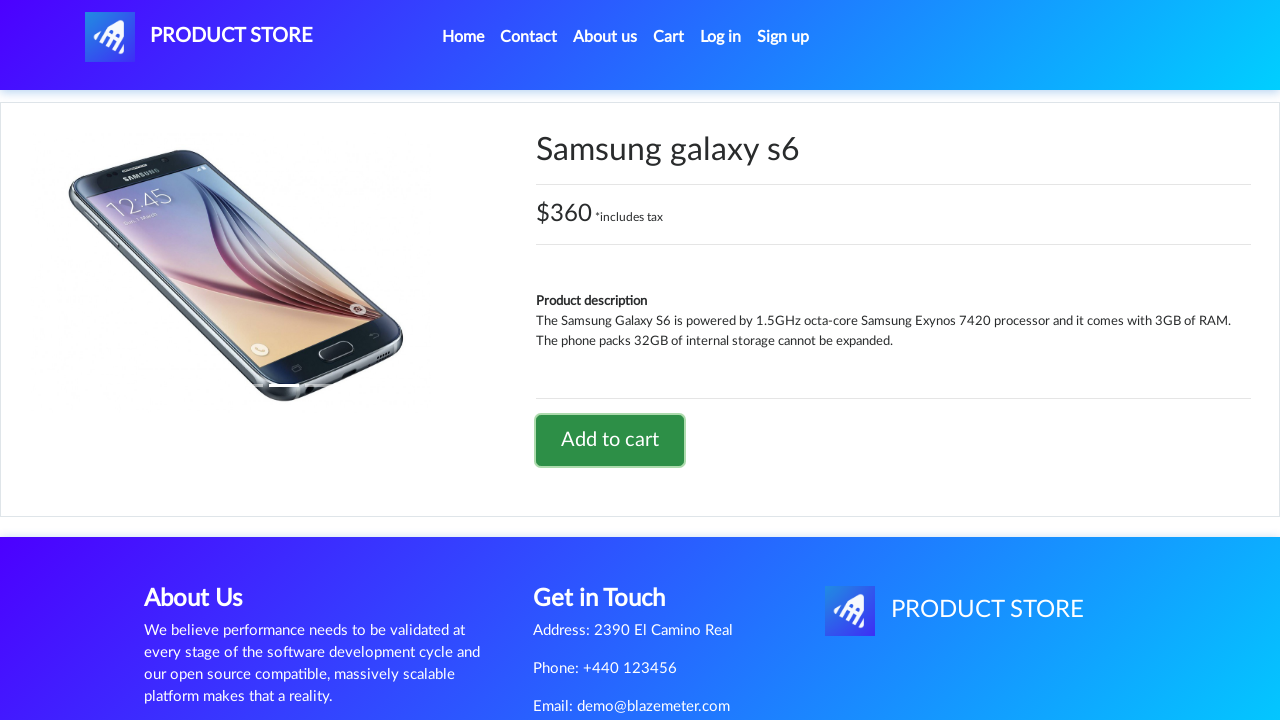

Set up dialog handler to accept alerts
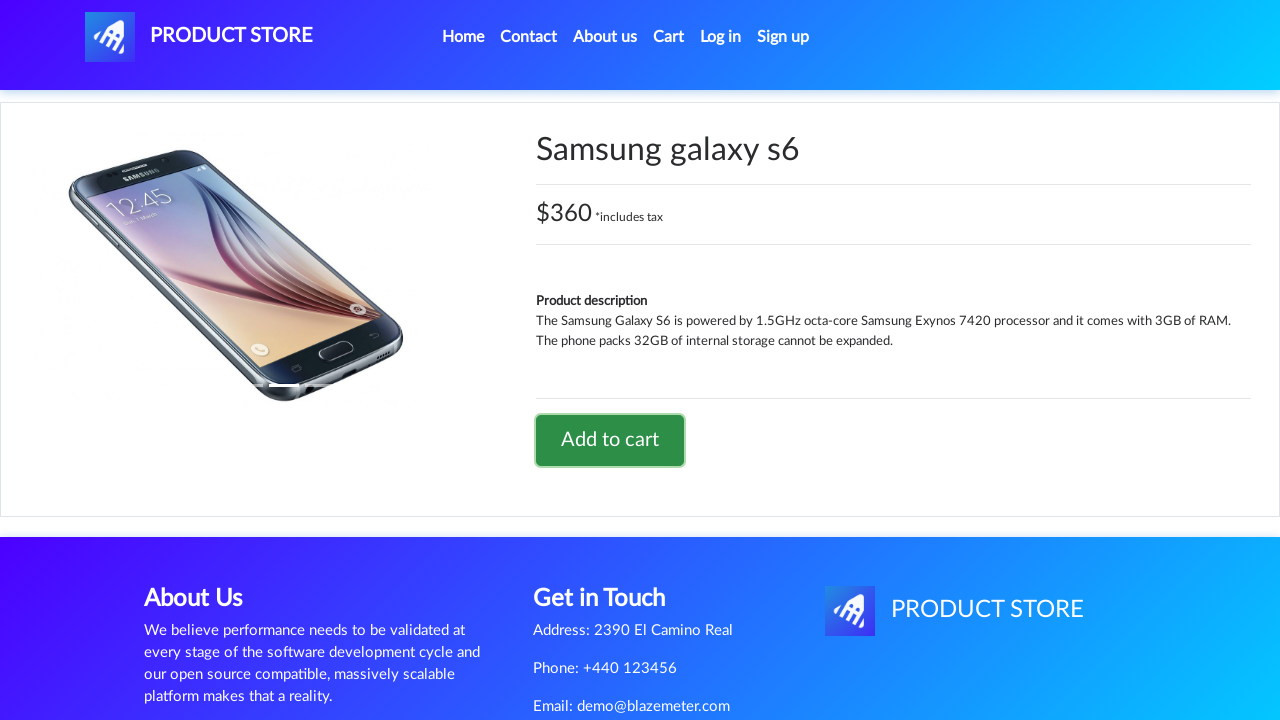

Waited for alert to be handled
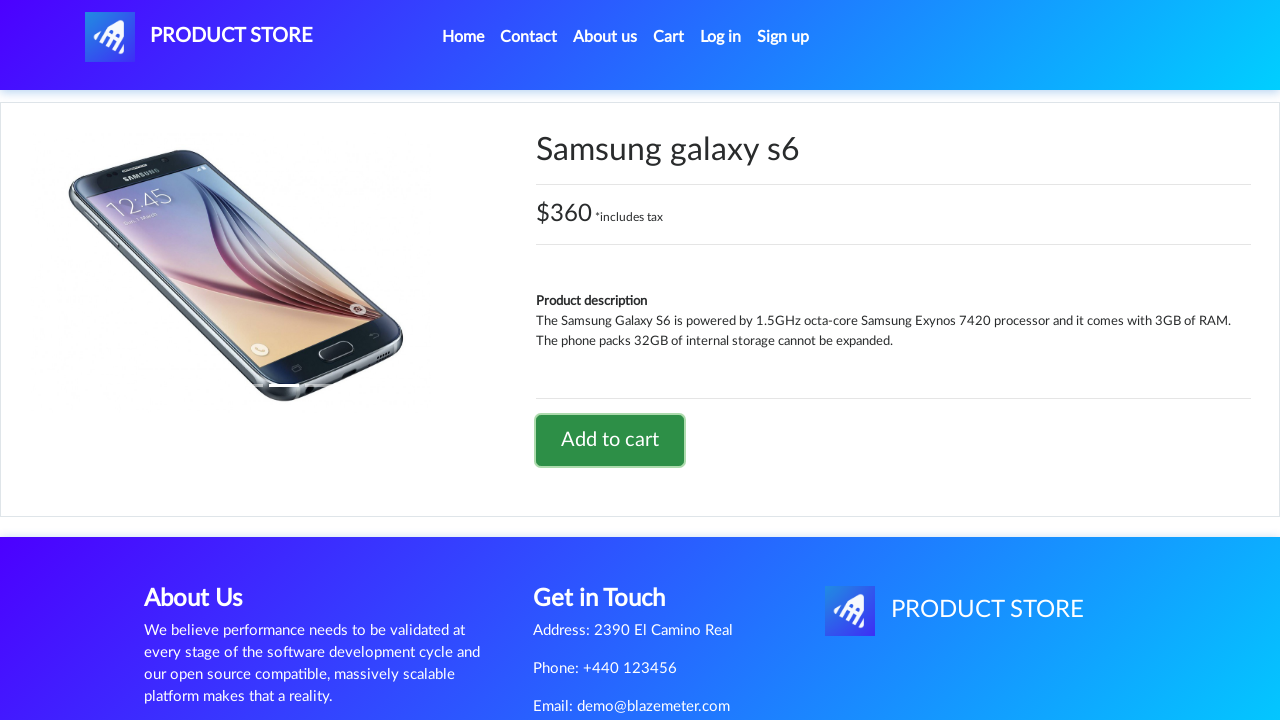

Clicked on cart link at (669, 37) on #cartur
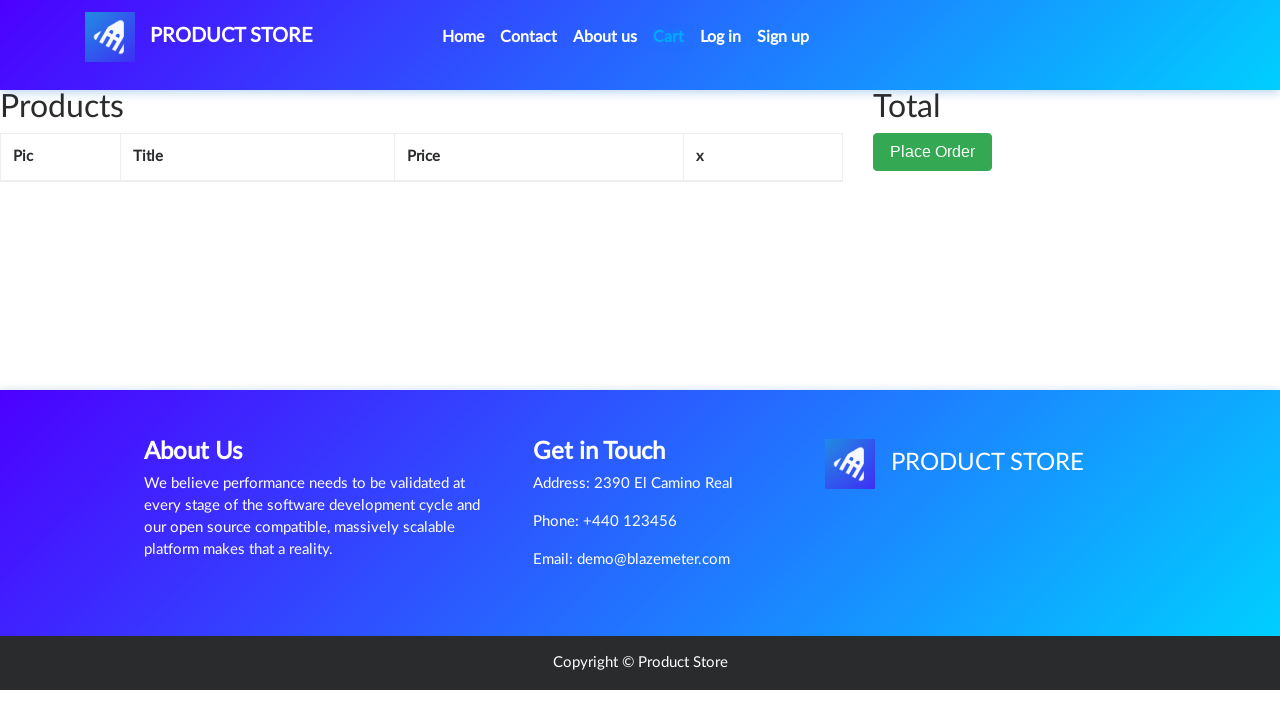

Waited for cart page to load
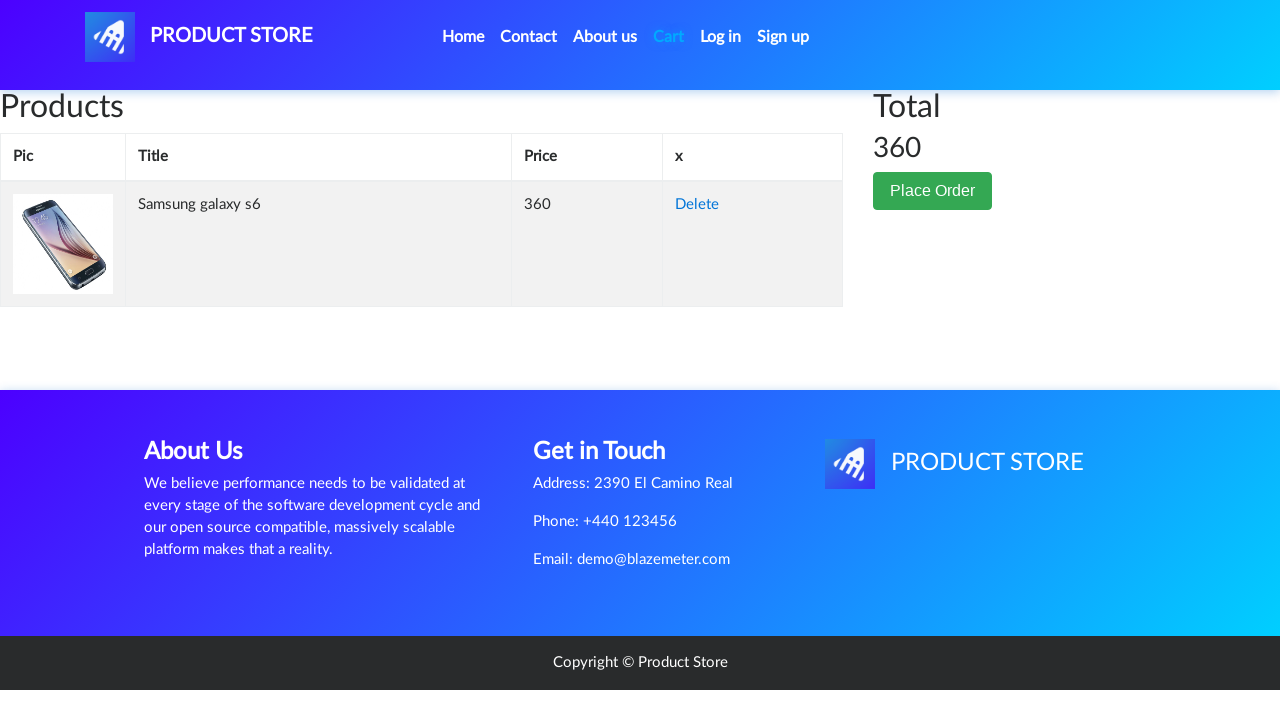

Clicked delete link on cart item at (697, 205) on #tbodyid > tr > td:nth-child(4) > a
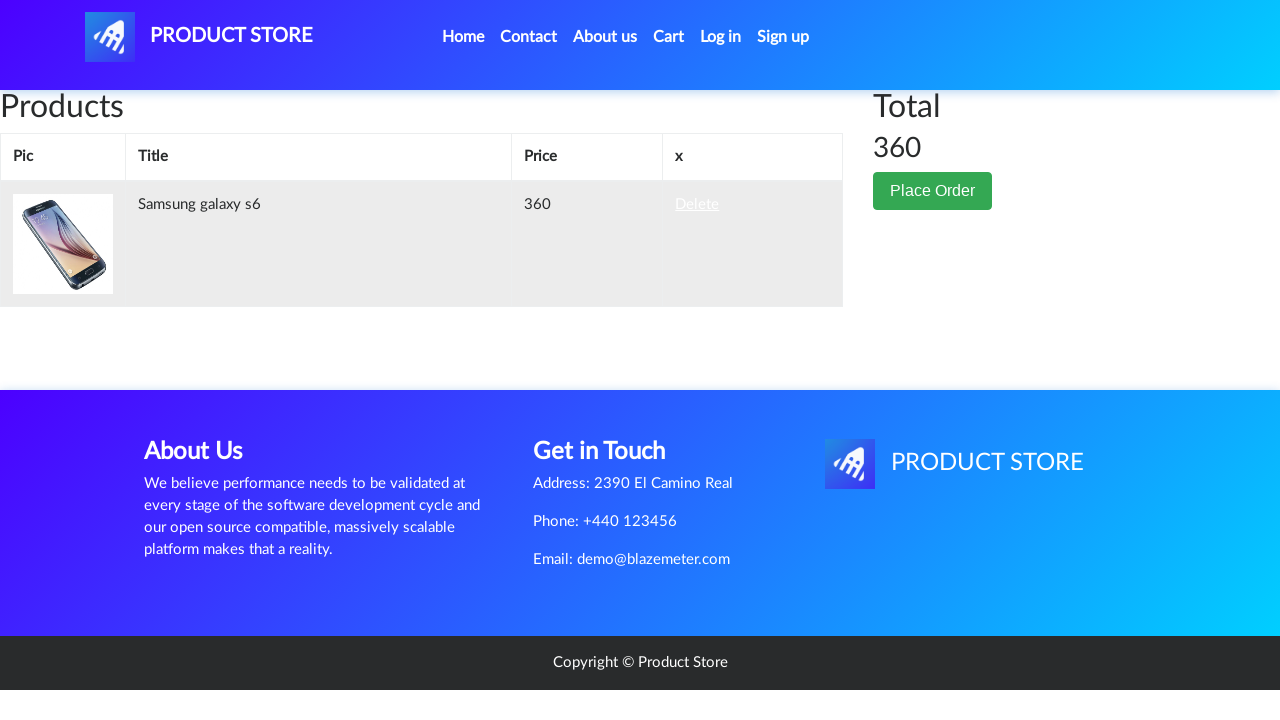

Waited for item to be deleted from cart
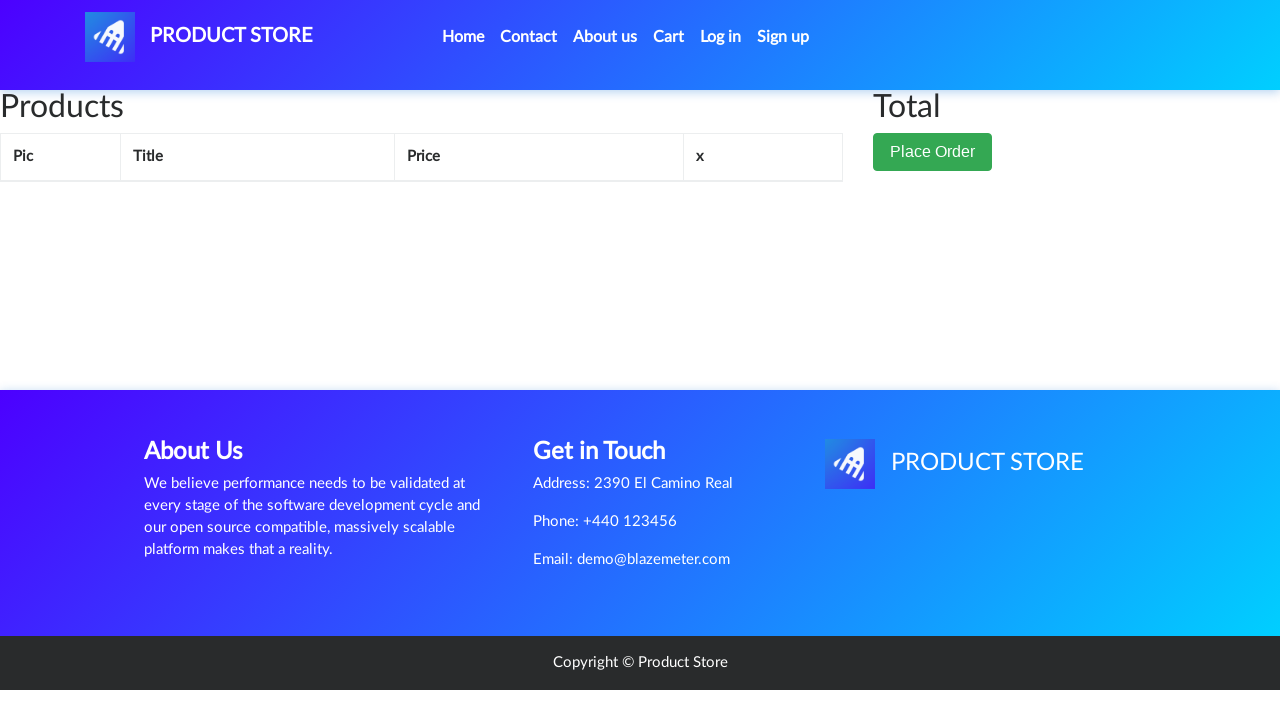

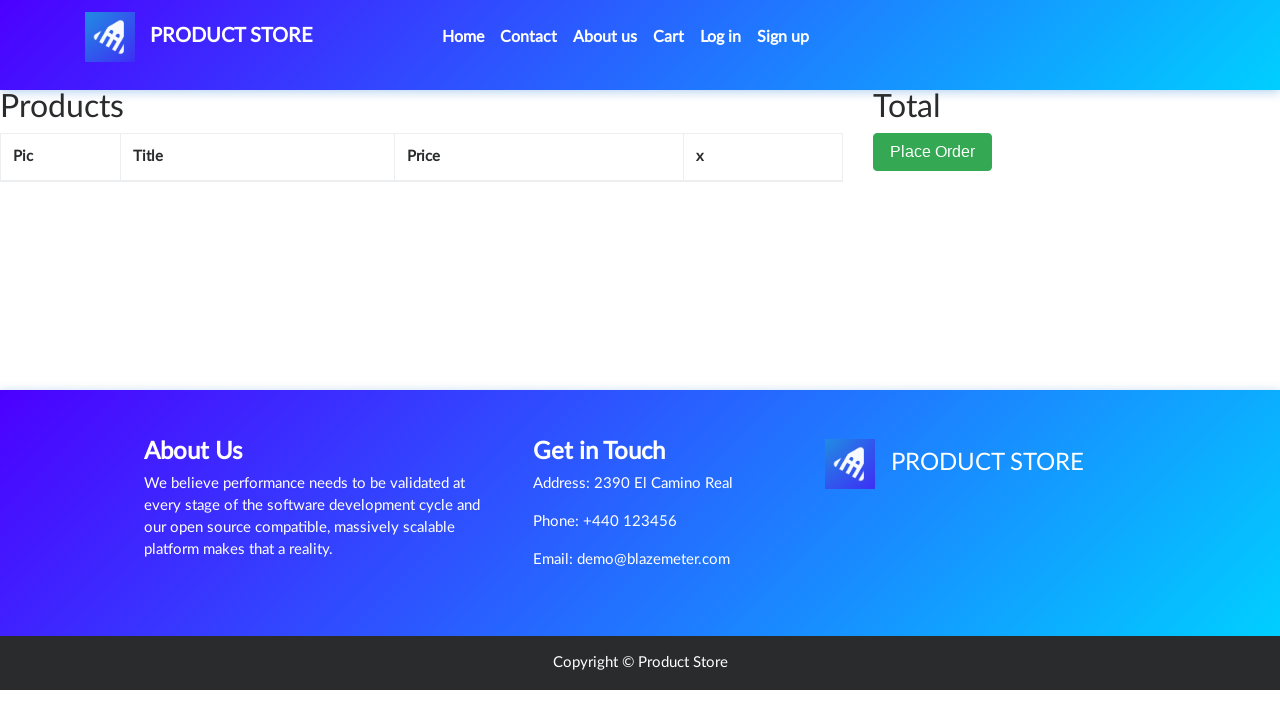